Tests dynamic loading by clicking a start button and waiting for hidden content to appear

Starting URL: https://the-internet.herokuapp.com/dynamic_loading/2

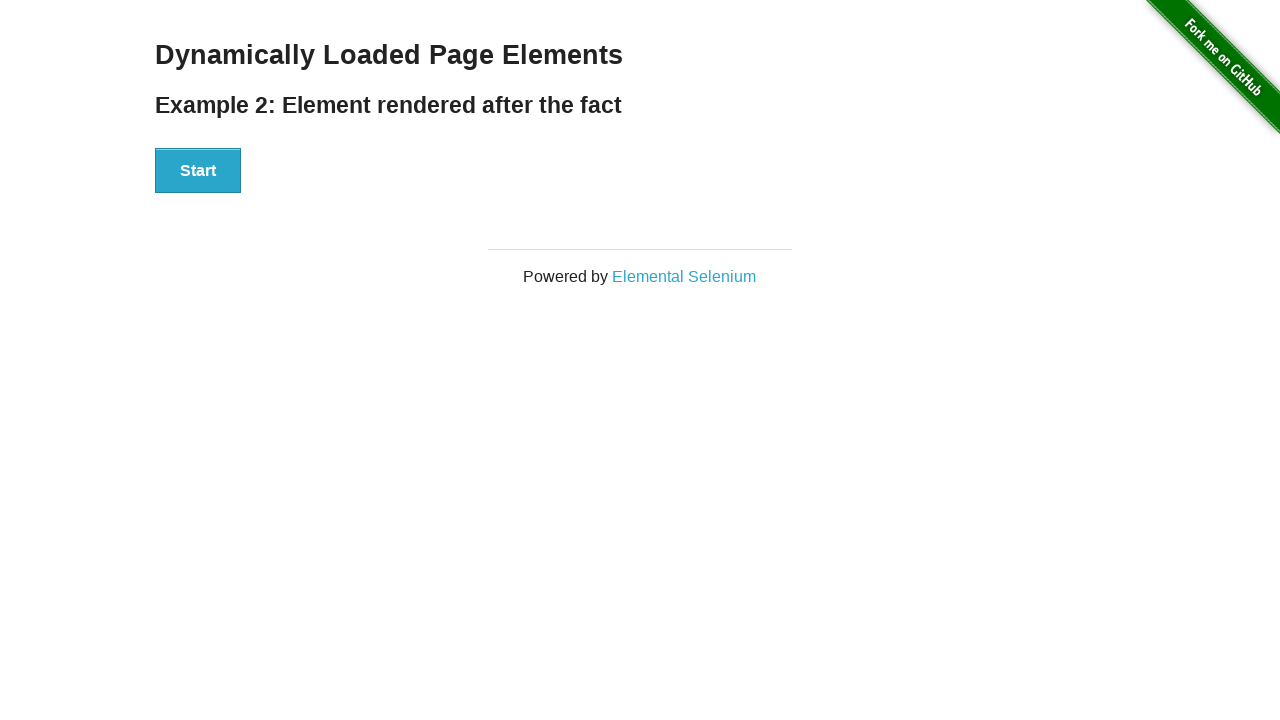

Clicked start button to trigger dynamic loading at (198, 171) on xpath=//*[@id='start']/button
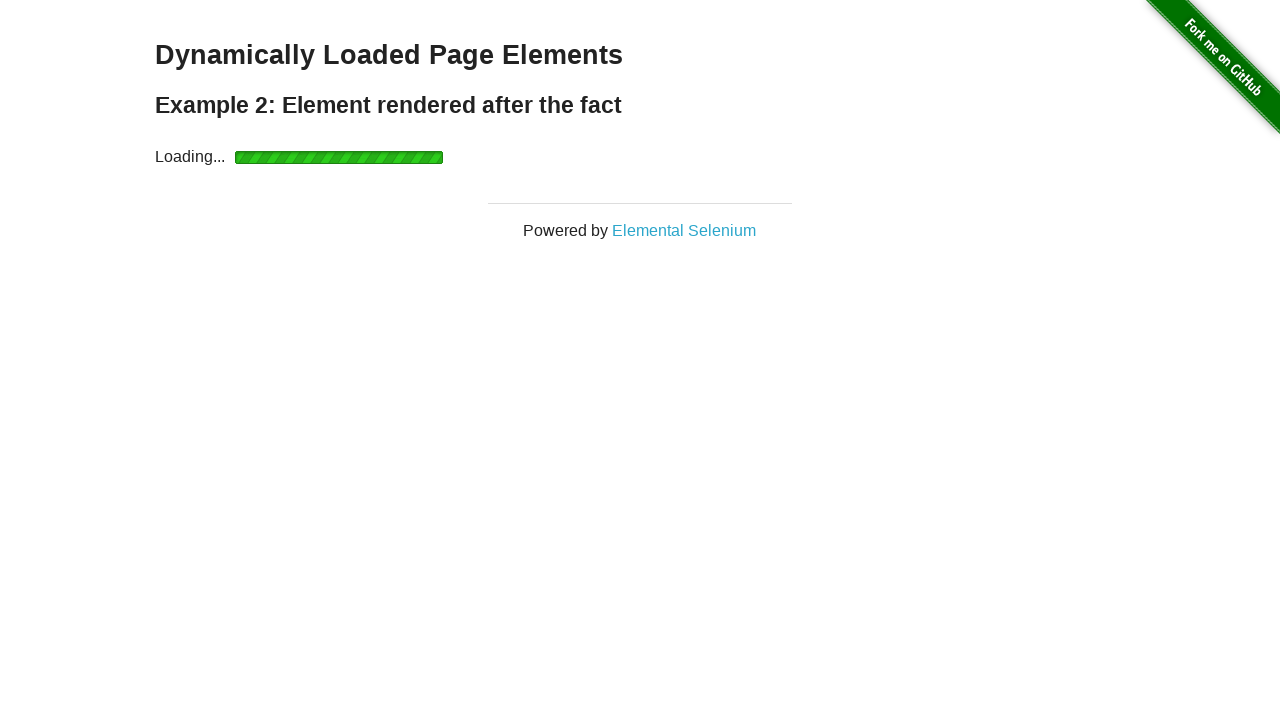

Waited for dynamically loaded content to appear
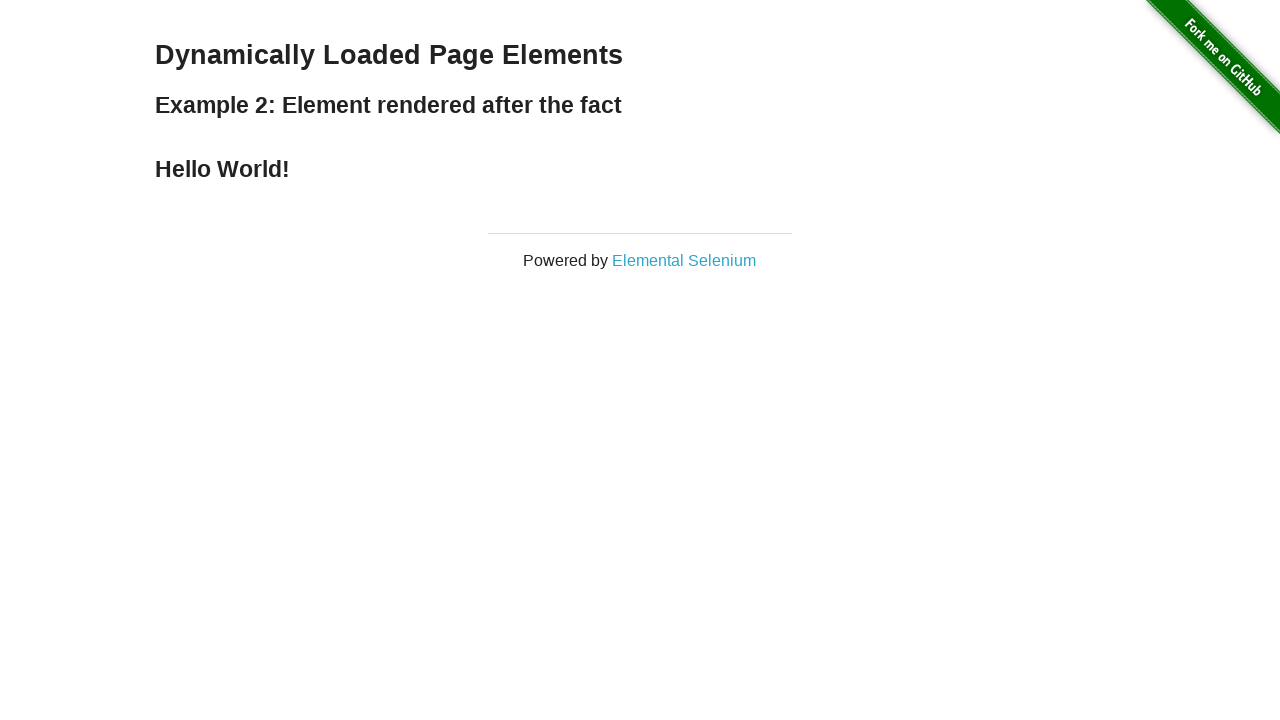

Located finish element with h4 text
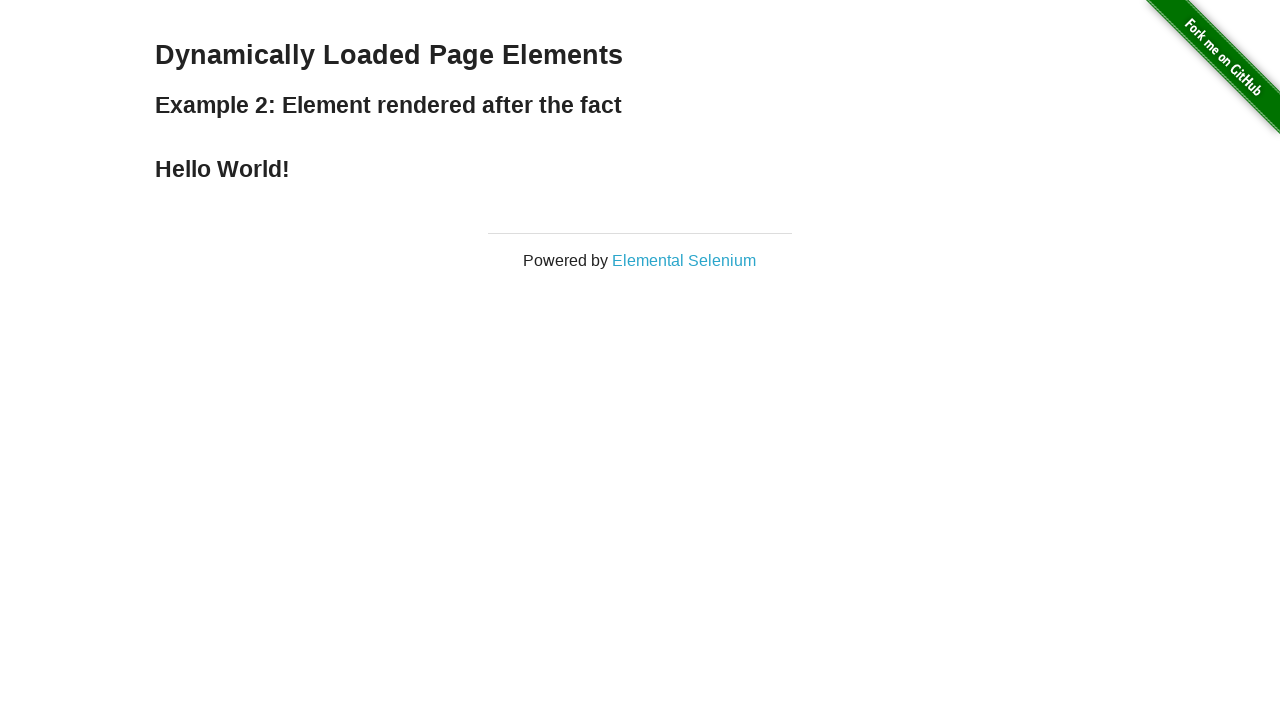

Verified that finish text content equals 'Hello World!'
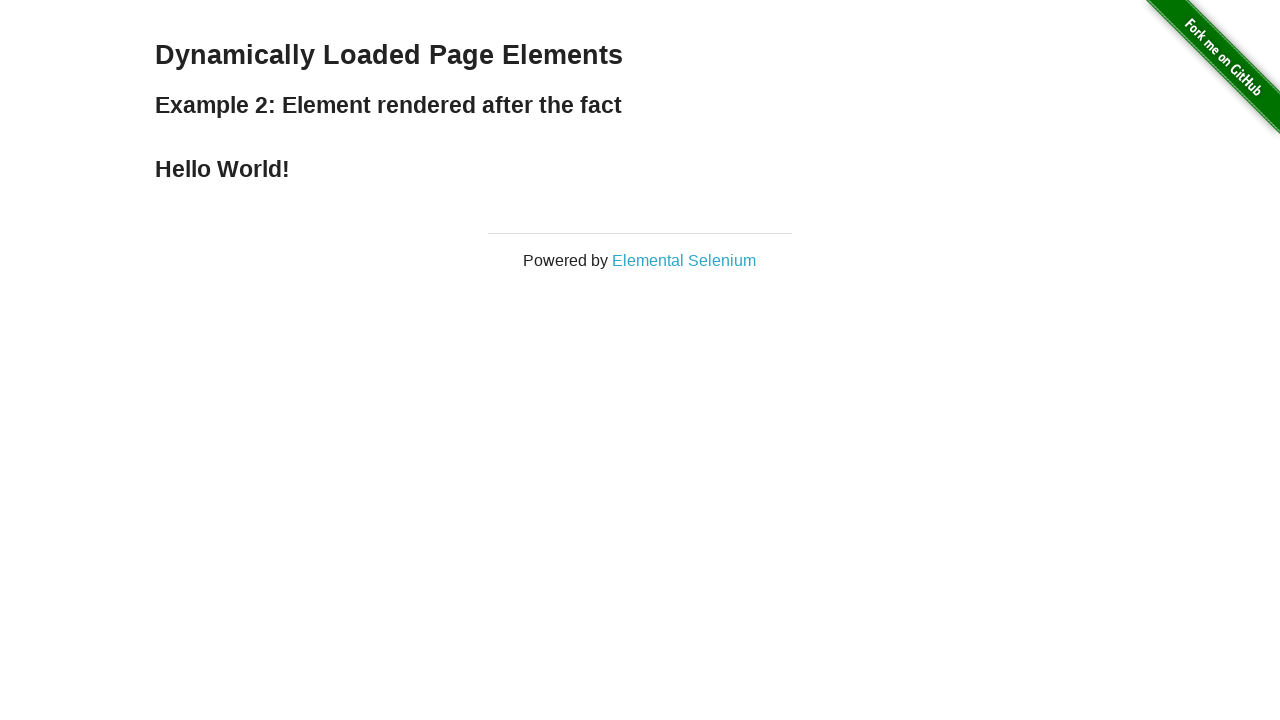

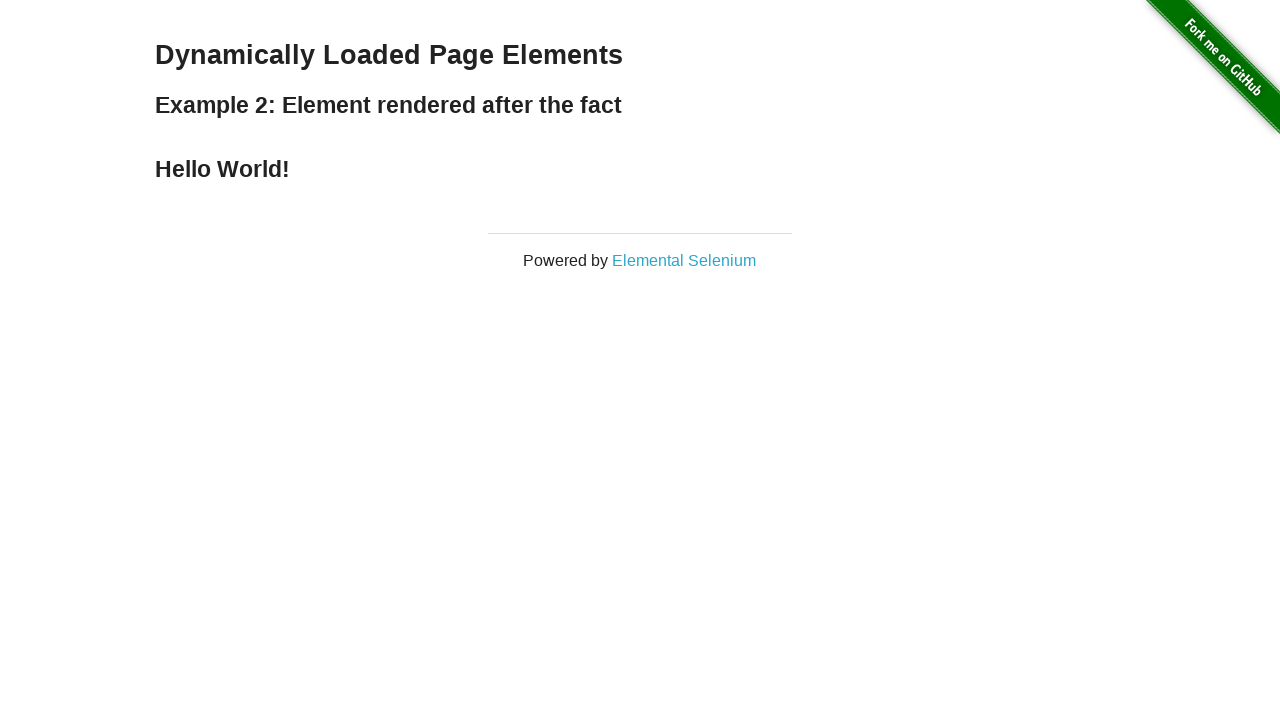